Navigates to Booking.com and opens the check-in date picker calendar by clicking on the date selection element.

Starting URL: https://www.booking.com/

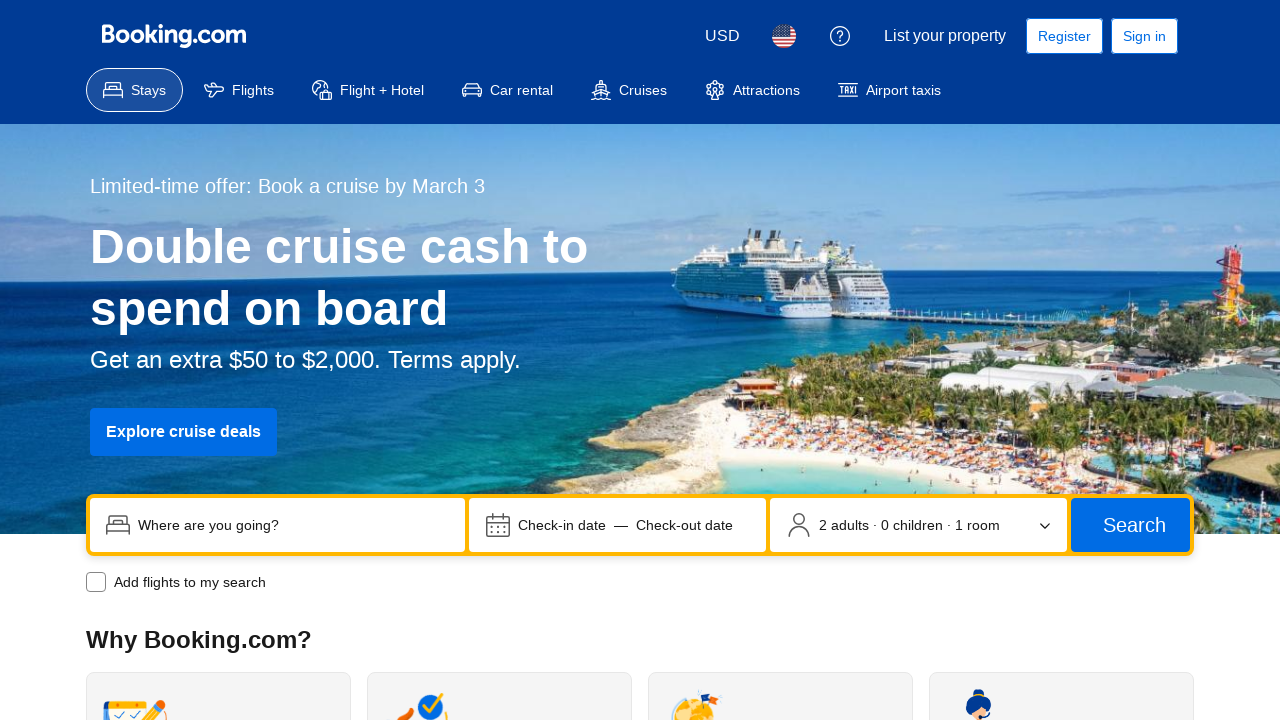

Navigated to https://www.booking.com/
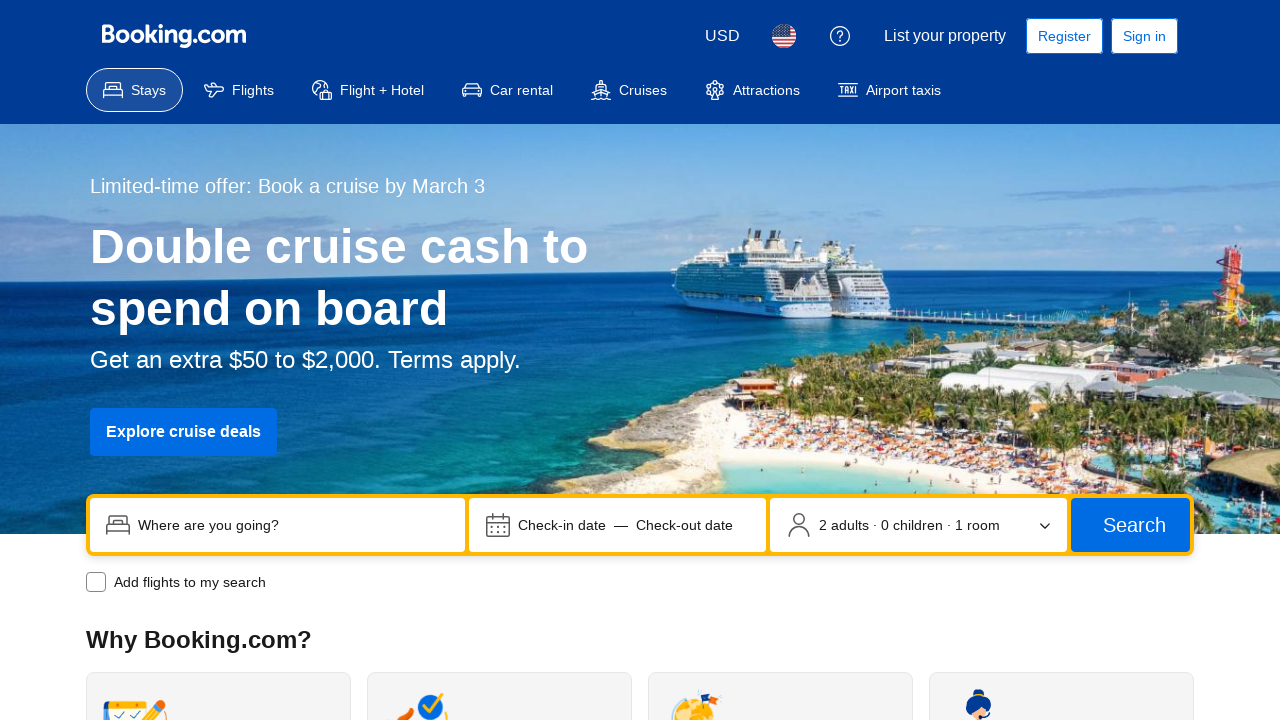

Check-in date picker element loaded
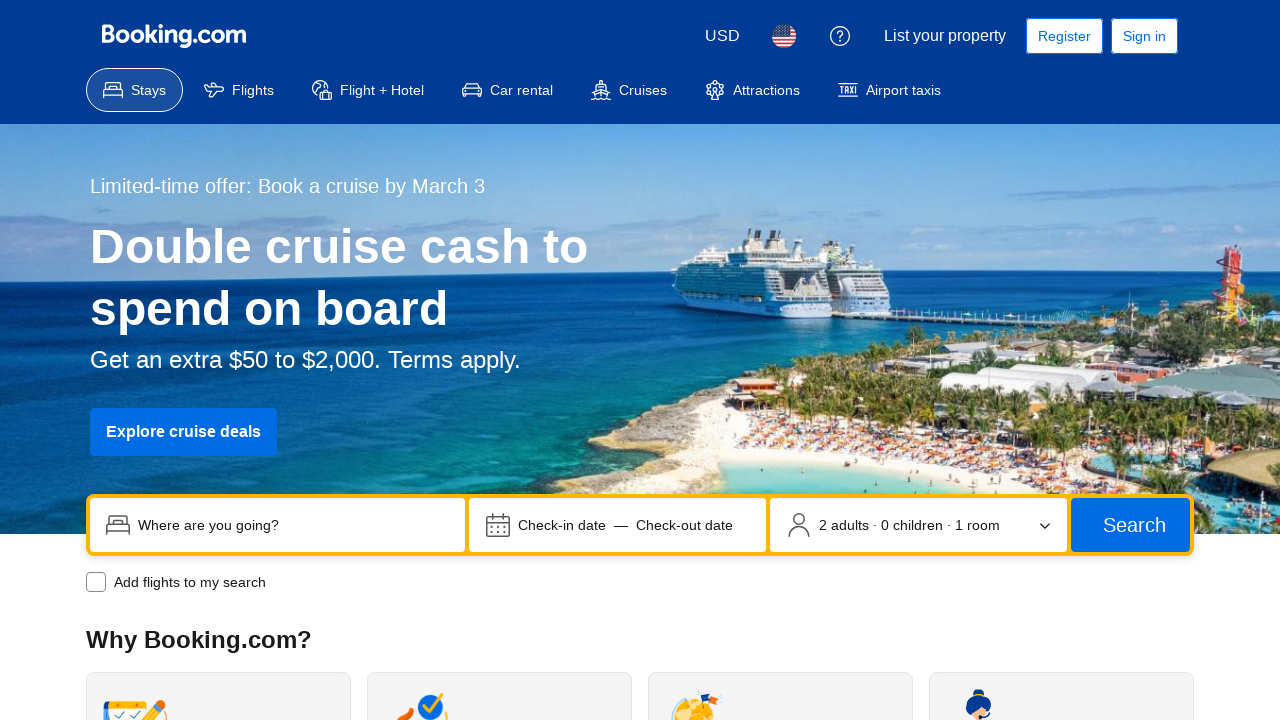

Clicked on check-in date picker element at (562, 525) on div[data-mode='checkin'], [data-testid='date-display-field-start']
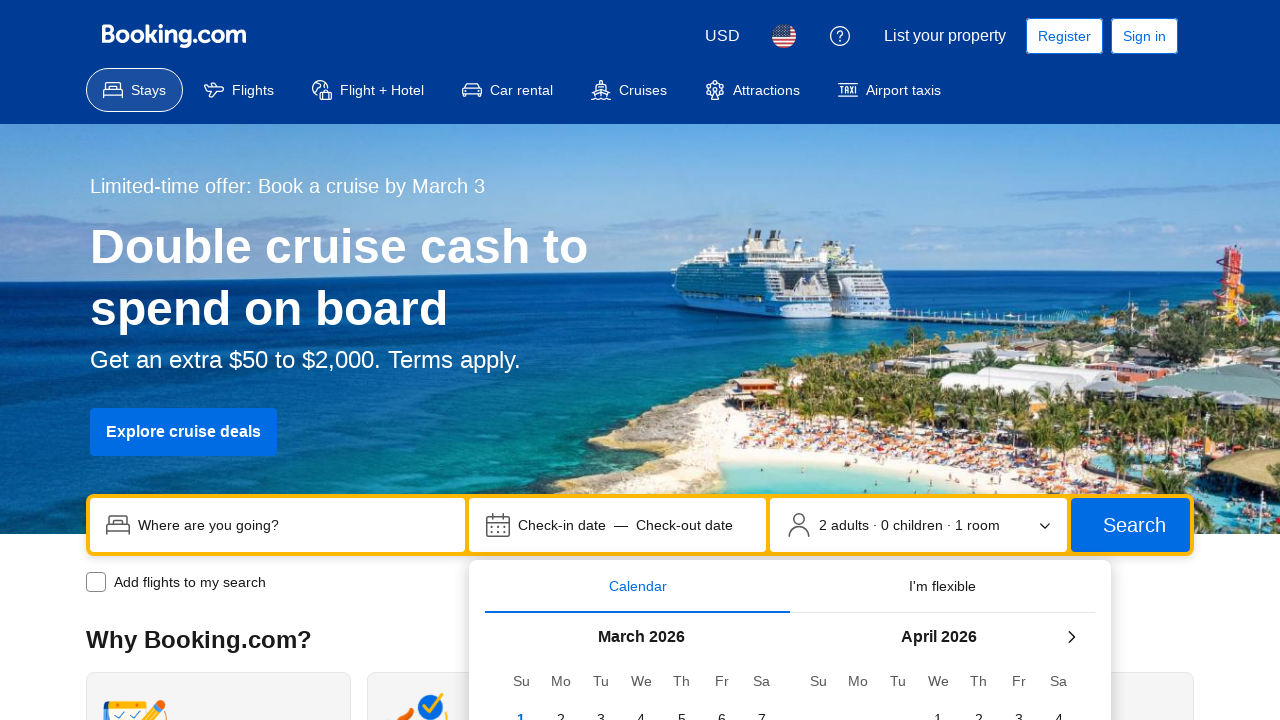

Calendar date picker opened
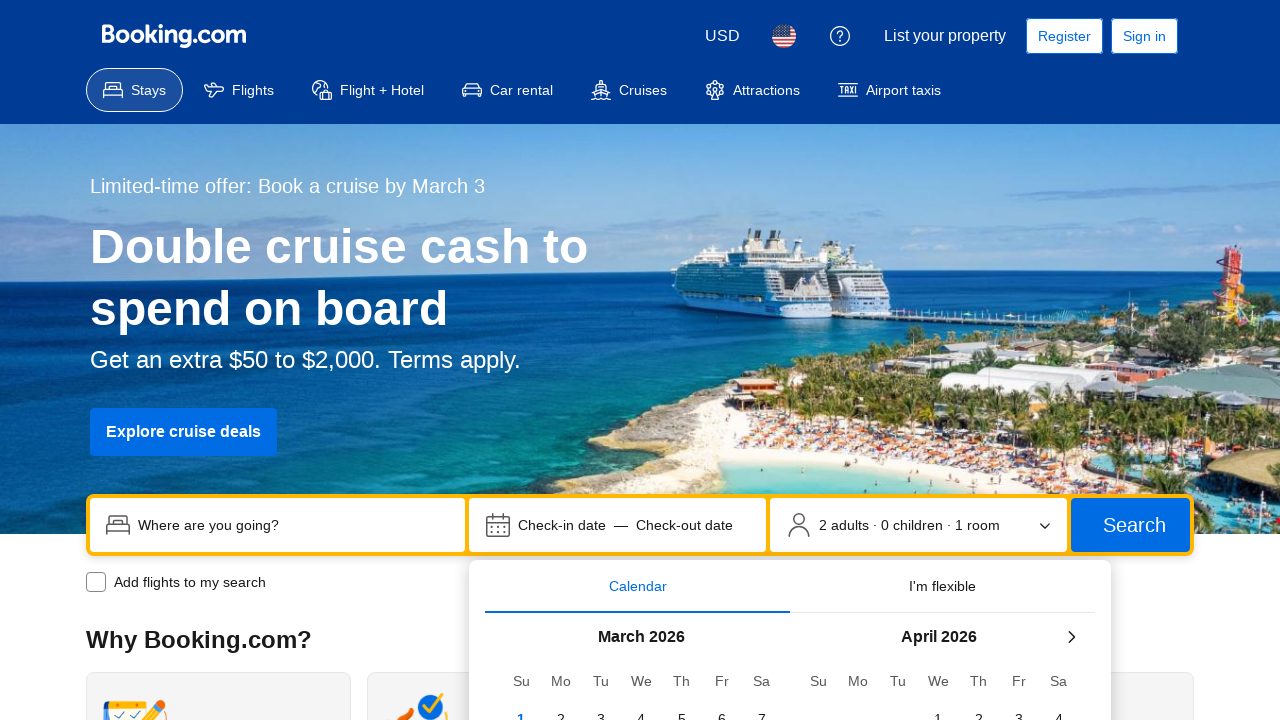

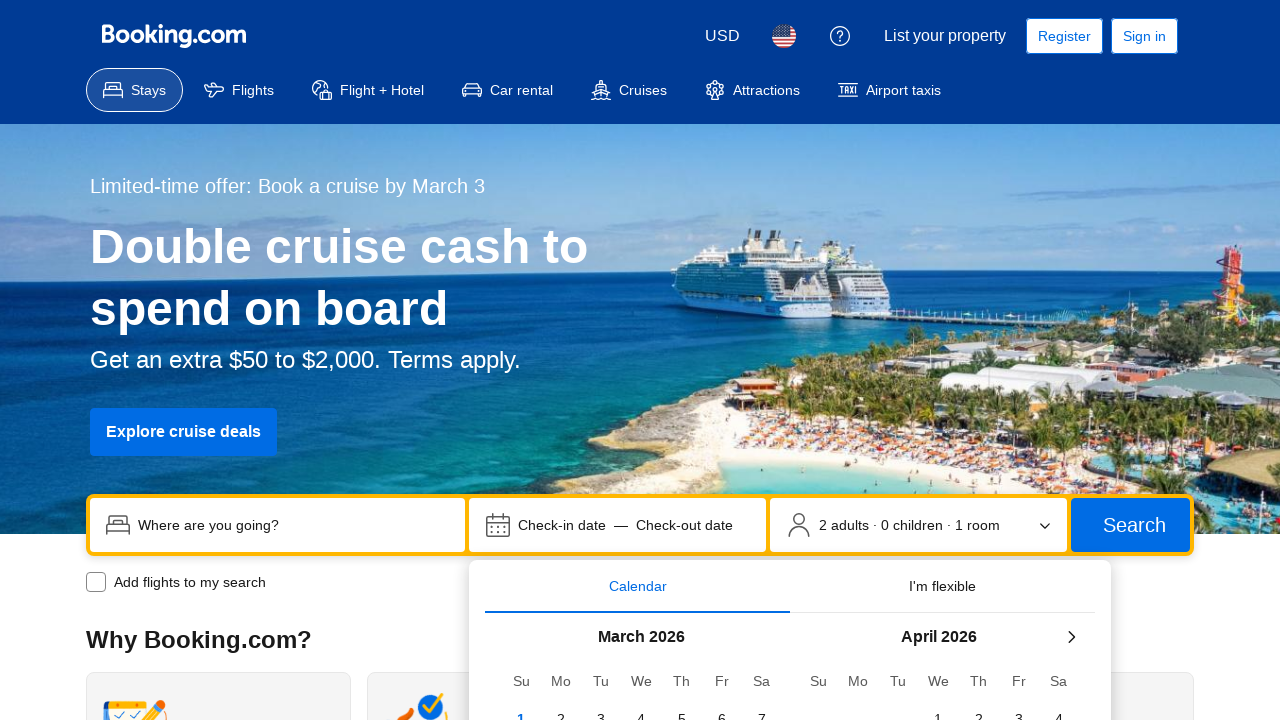